Tests horizontal slider by navigating to the slider page and moving the slider using mouse drag operations

Starting URL: https://the-internet.herokuapp.com/

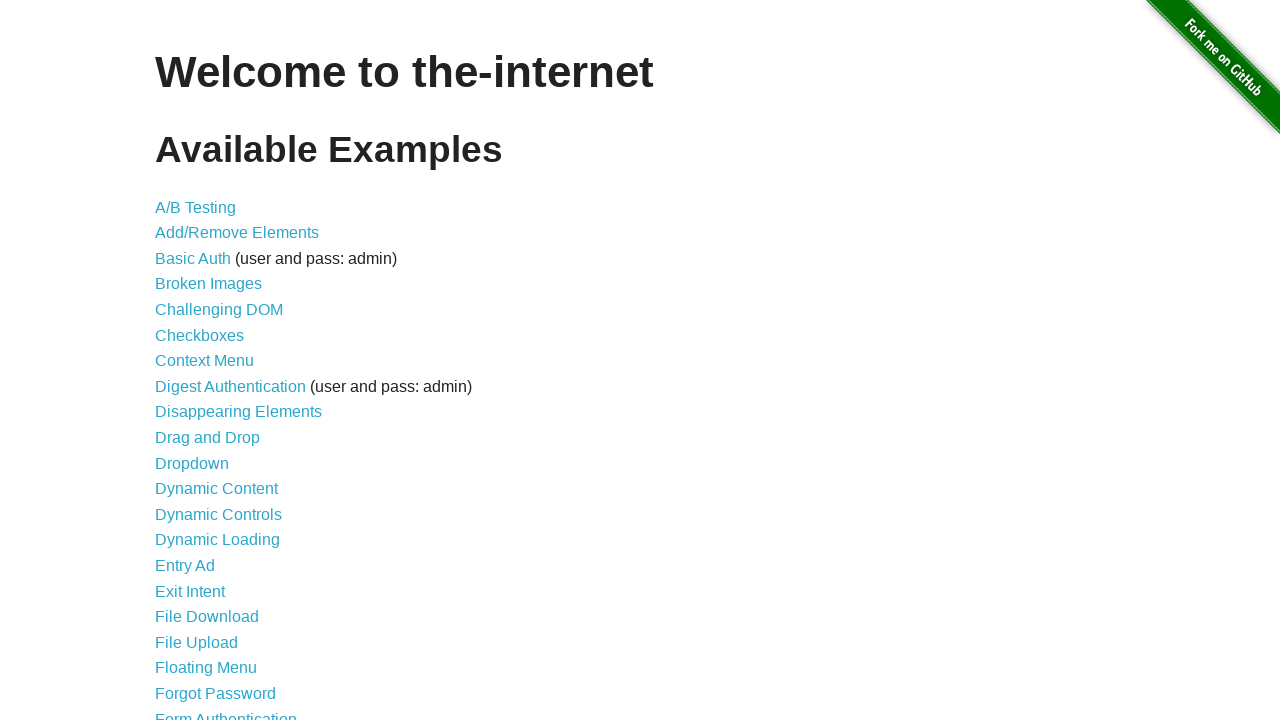

Waited for horizontal slider link to be visible
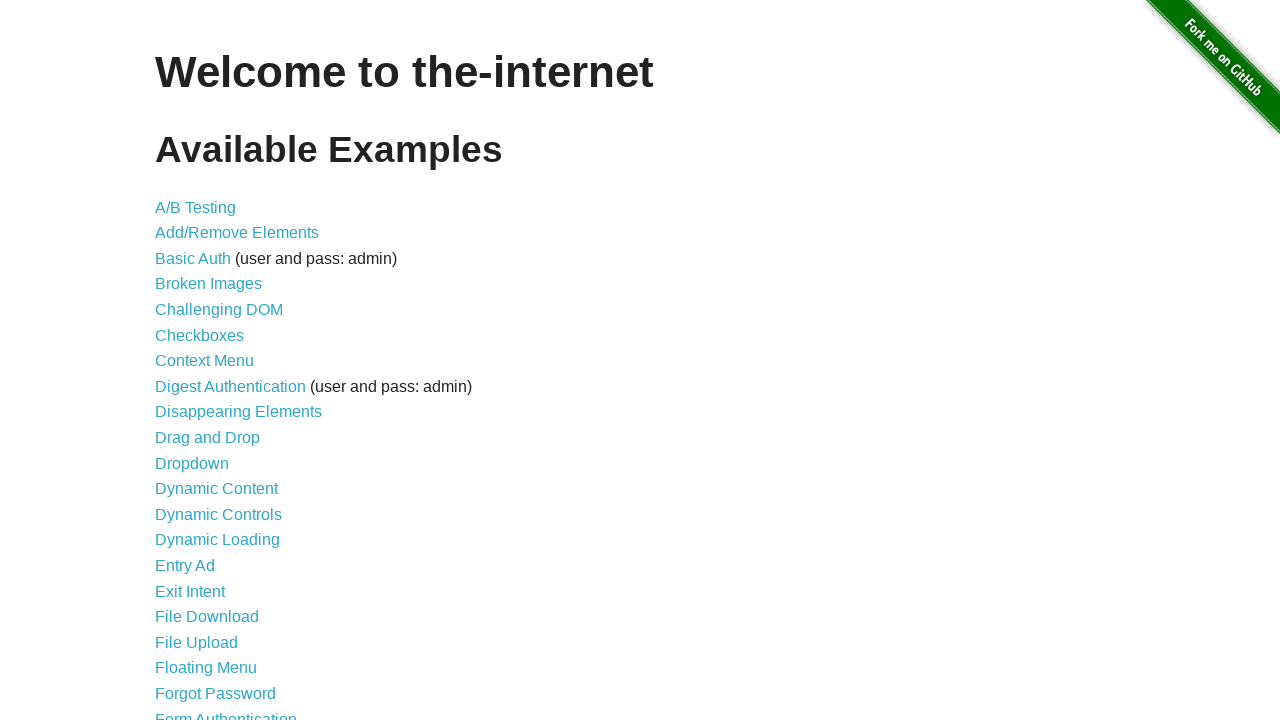

Clicked on horizontal slider link at (214, 361) on xpath=//a [@href='/horizontal_slider']
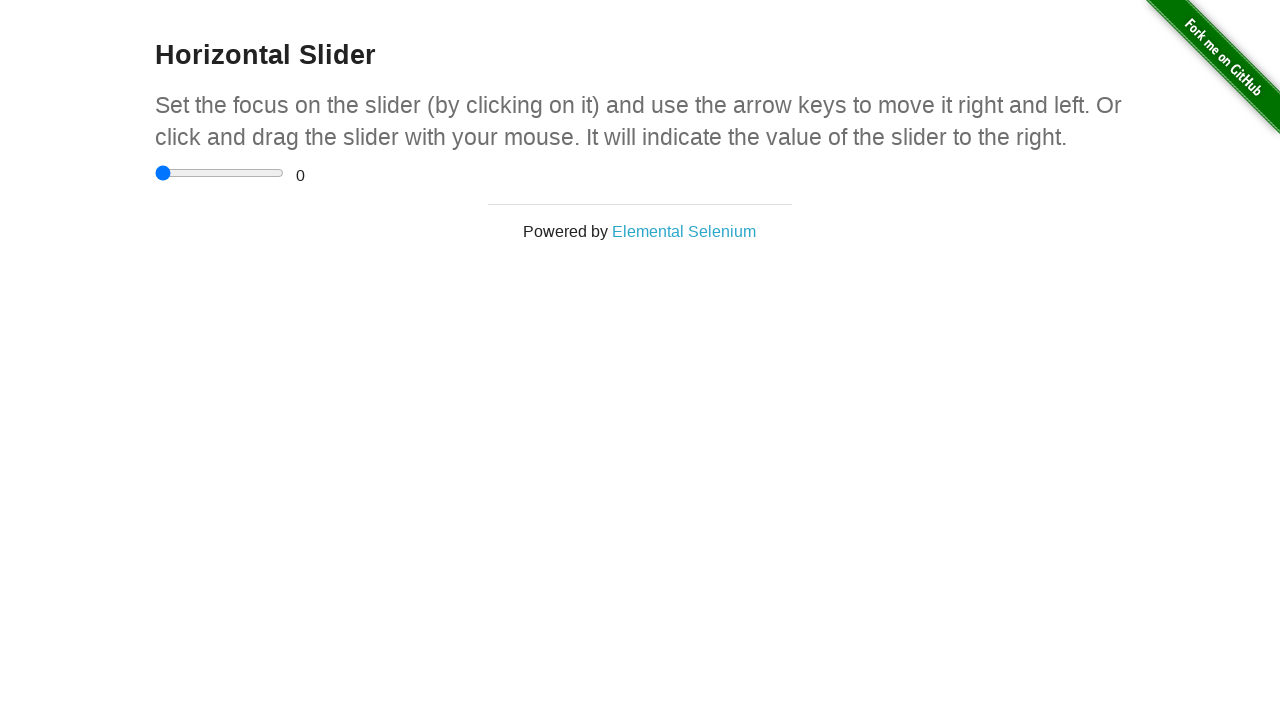

Located the range slider element
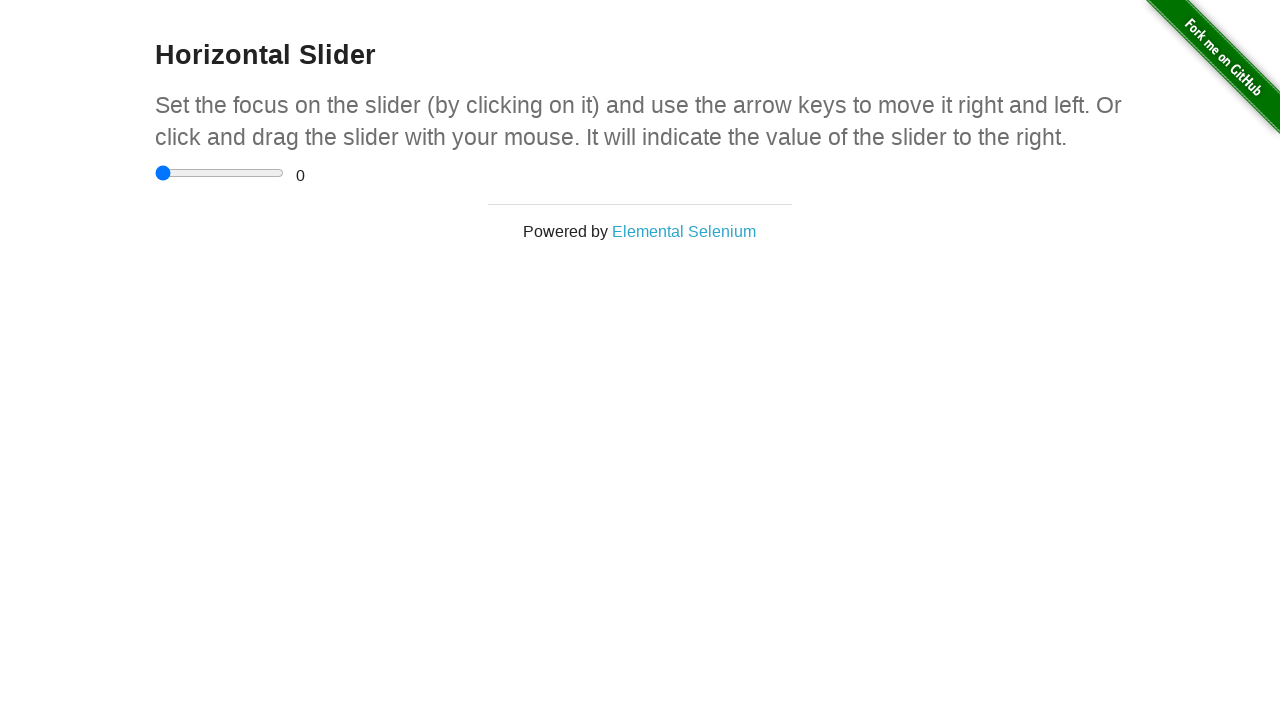

Retrieved bounding box of slider element
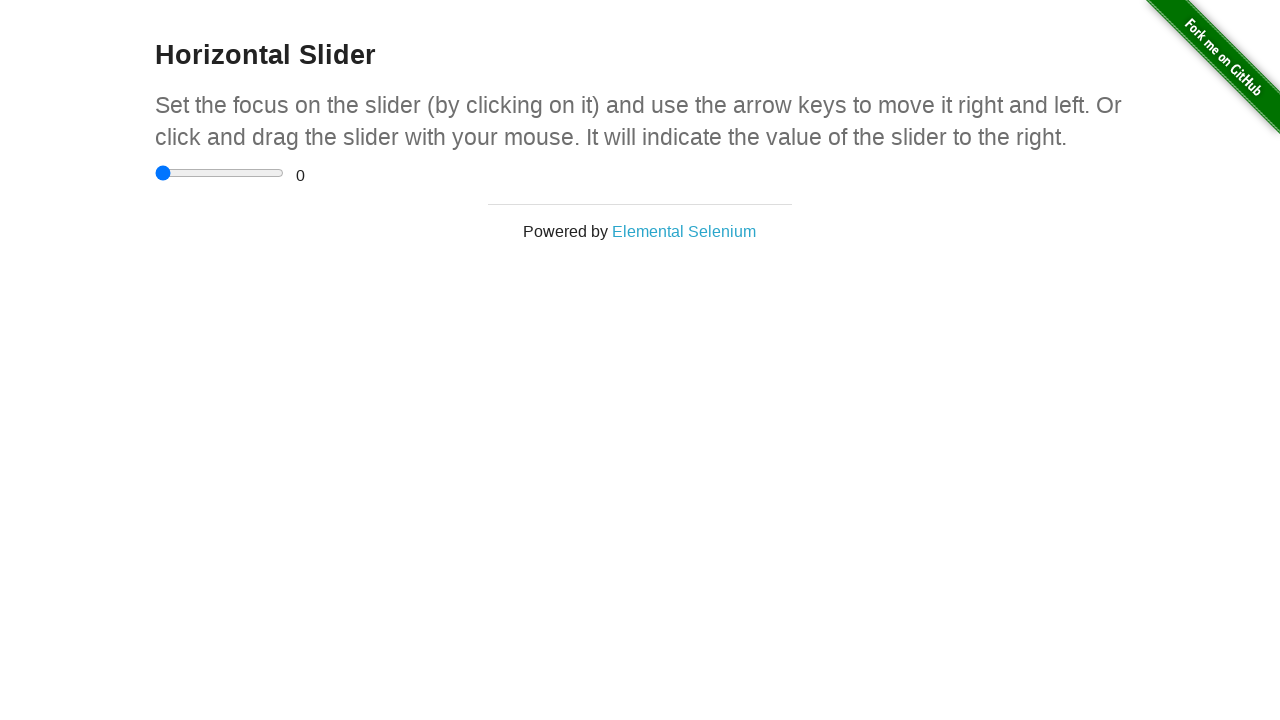

Moved mouse to starting position on slider at (165, 173)
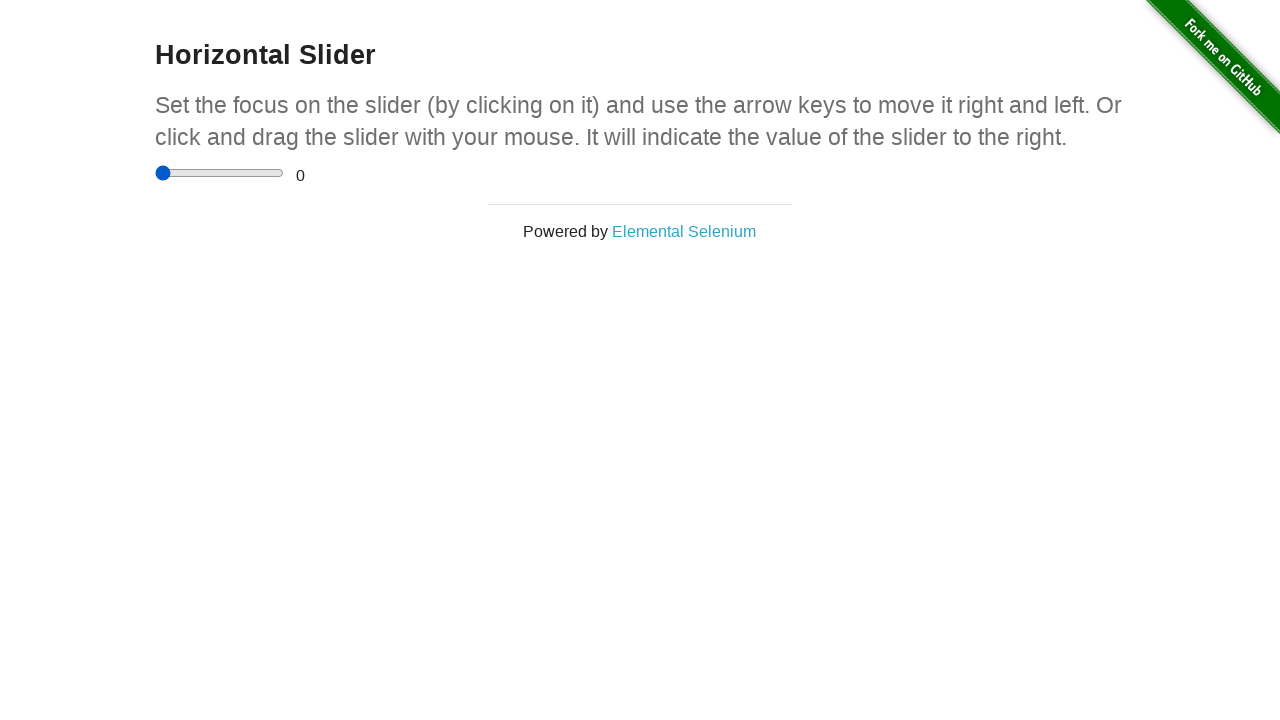

Pressed down mouse button to start drag at (165, 173)
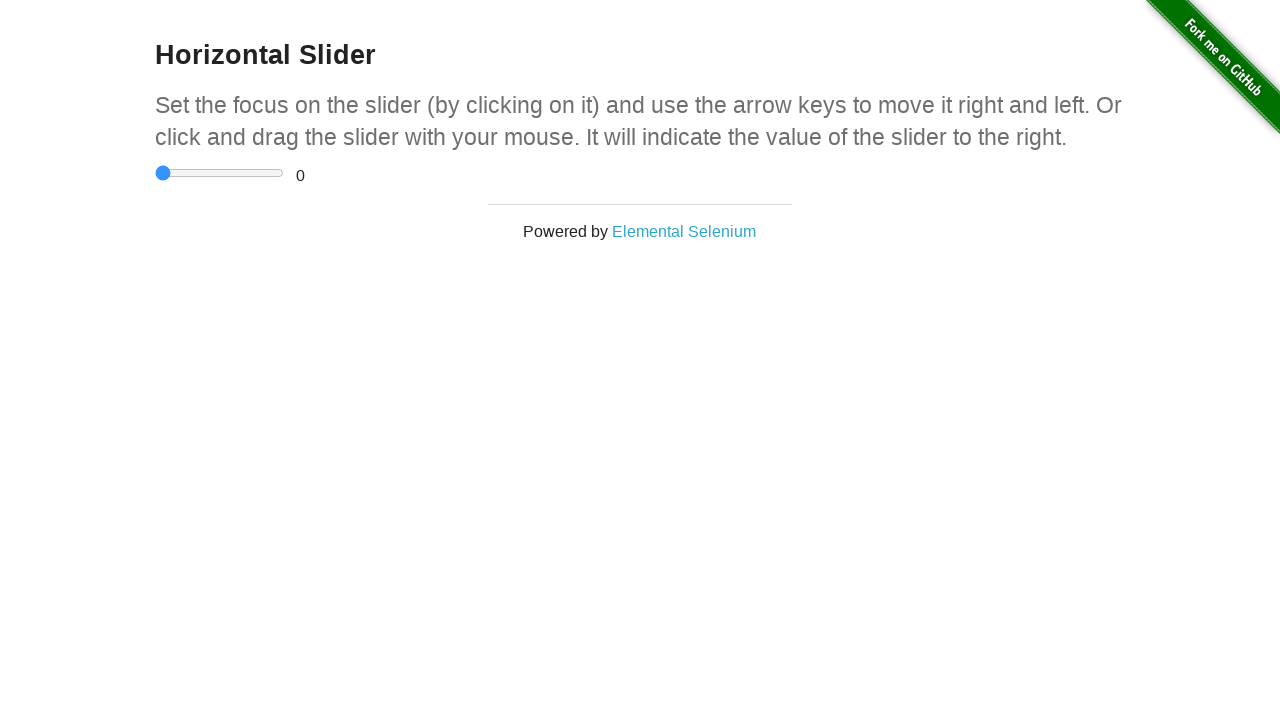

Moved mouse to middle of slider while dragging at (220, 173)
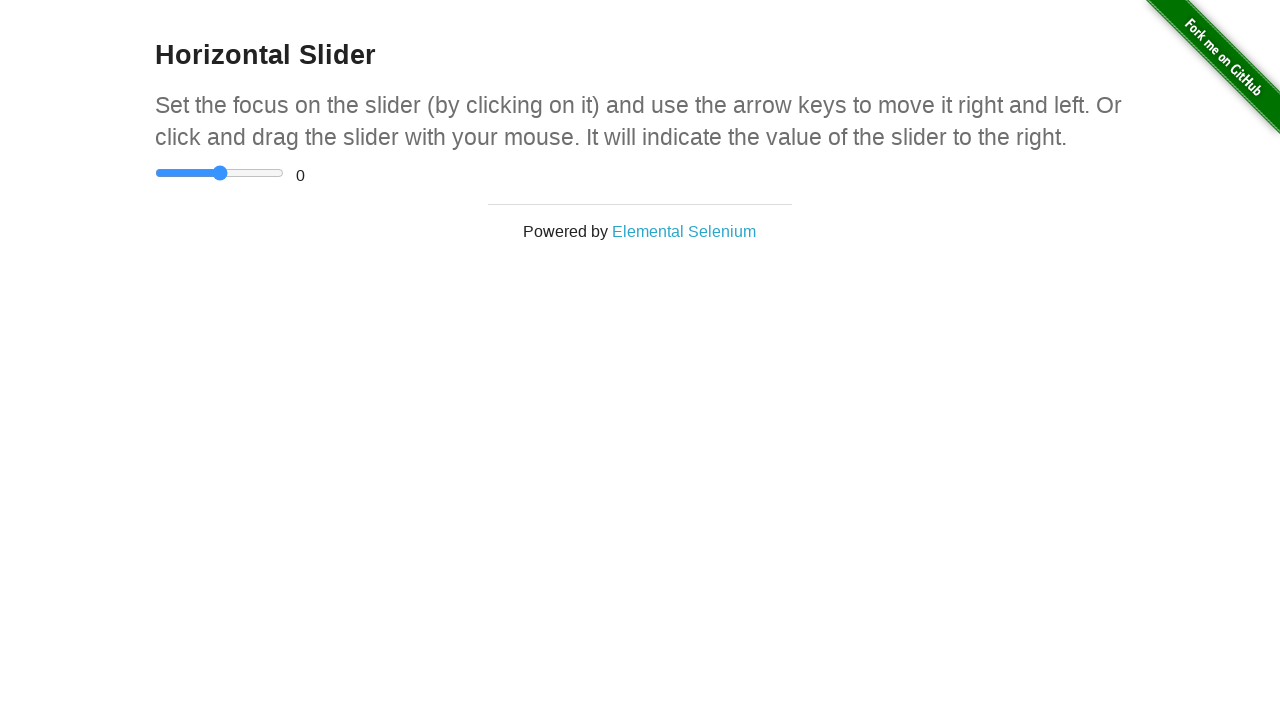

Released mouse button to complete drag operation at (220, 173)
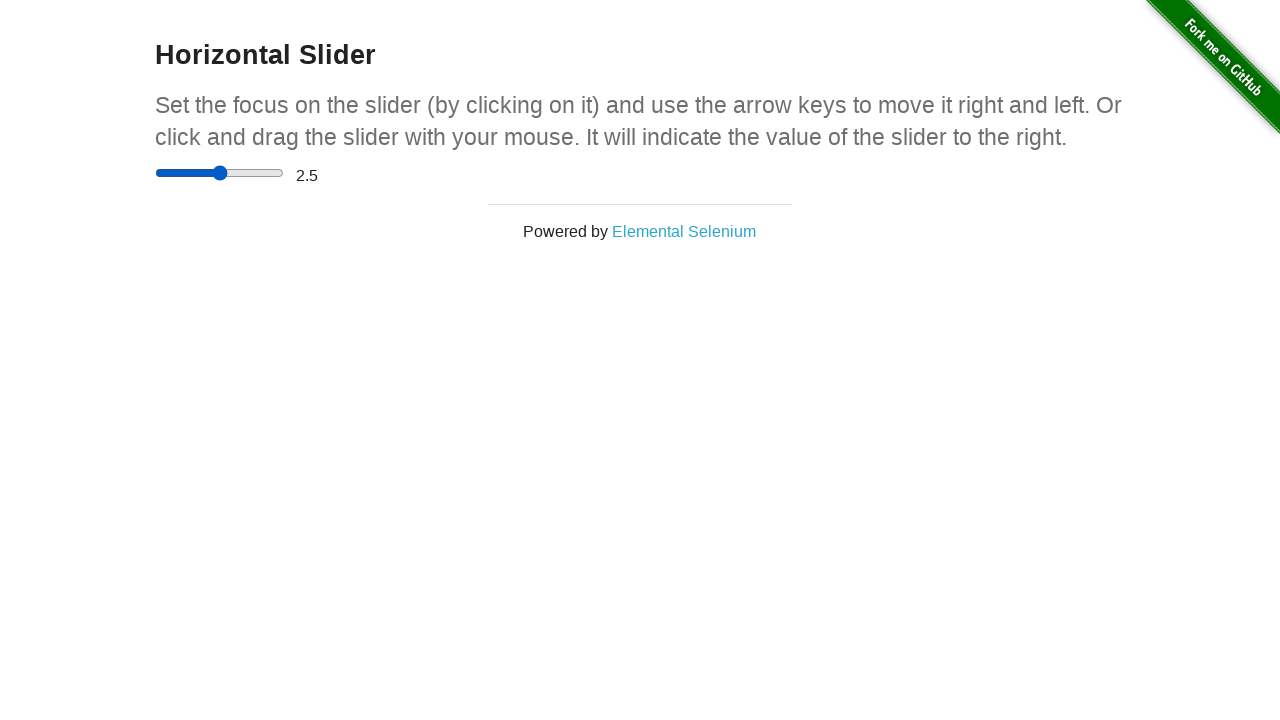

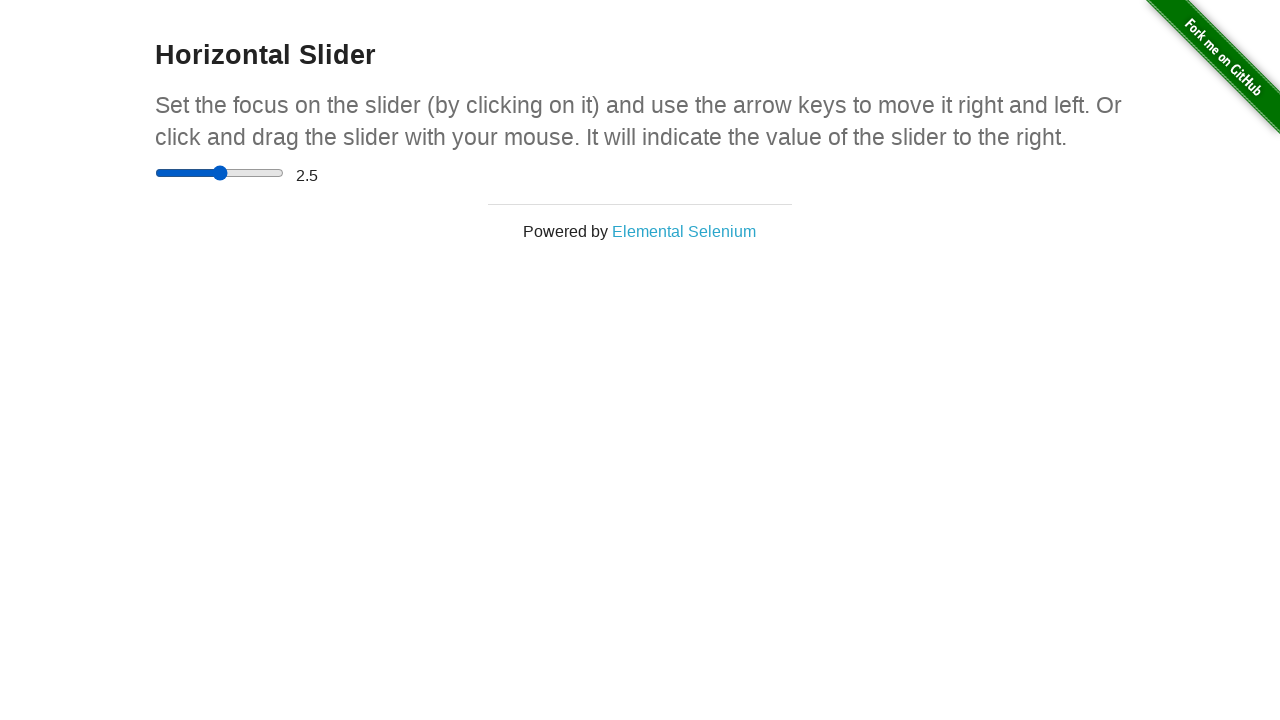